Tests validation error when entering numbers in last name field

Starting URL: https://project-brown-kappa.vercel.app/home

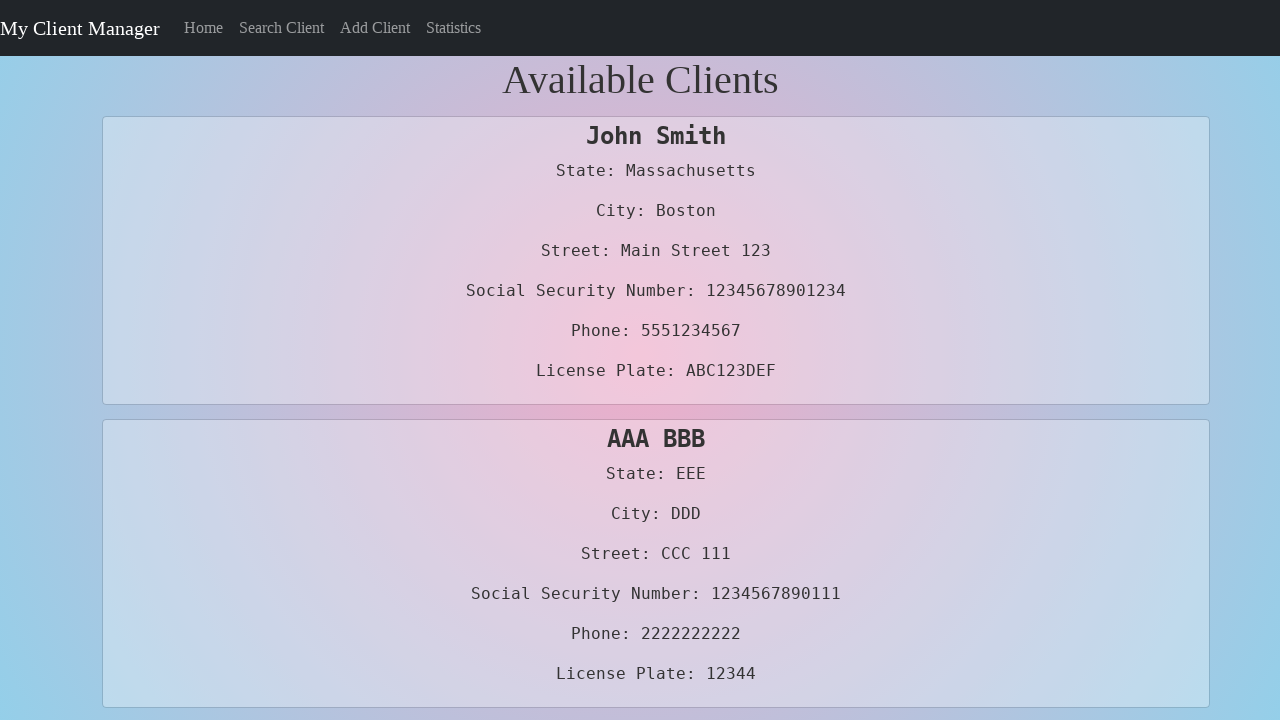

Clicked on Add Client link at (375, 28) on text=Add Client
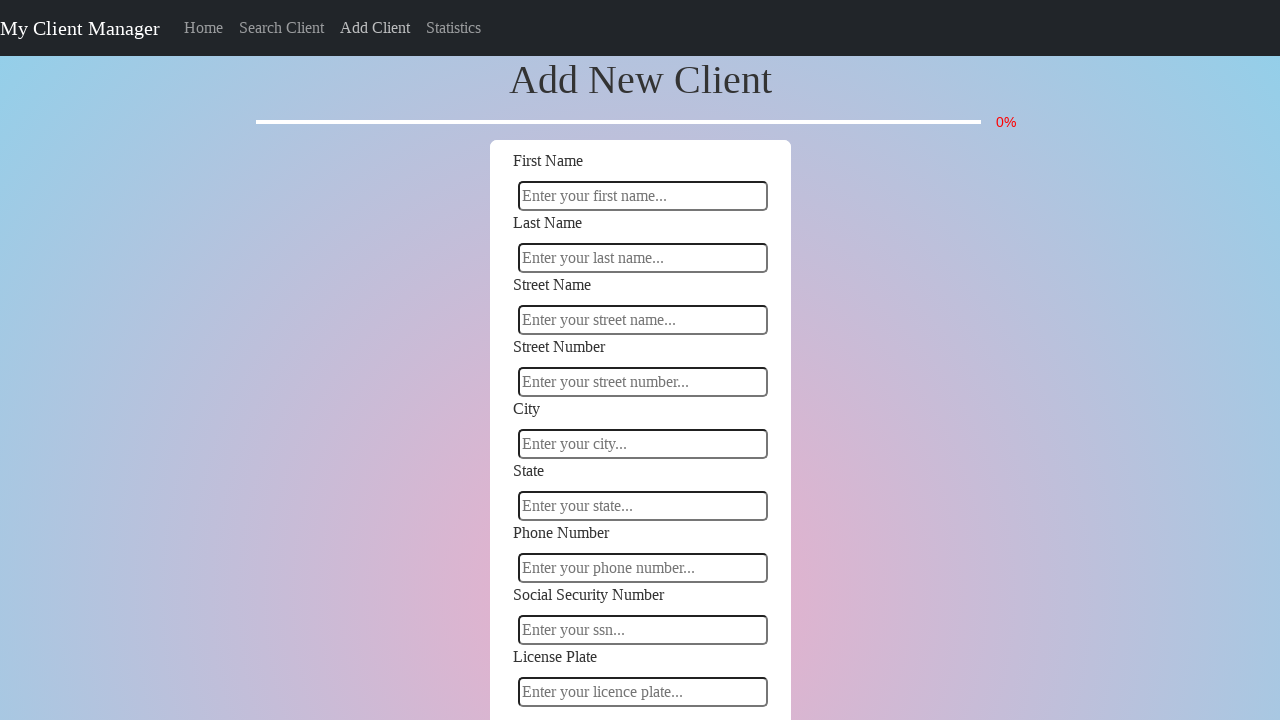

Entered invalid last name 'Laur3' containing numbers in last name field on #Last-Name
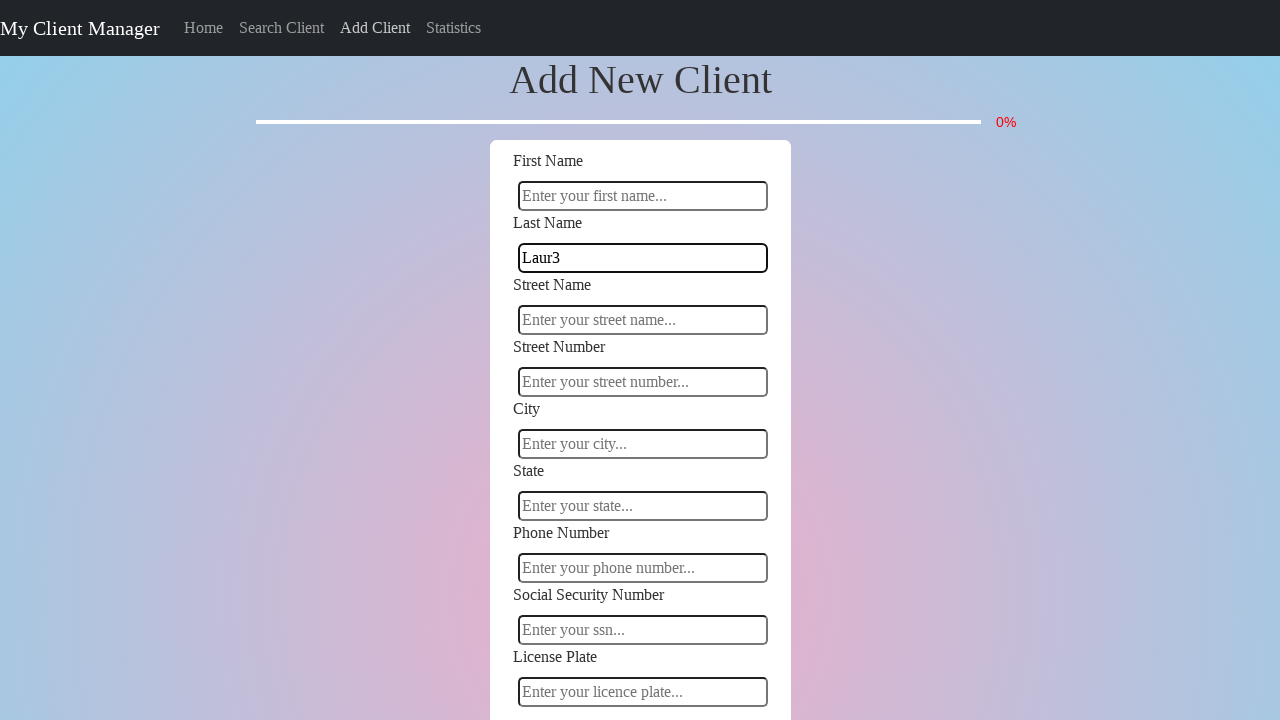

Clicked elsewhere on form to trigger validation error at (640, 360) on xpath=//*[@id="root"]/div/div[2]/div/div[2]/form
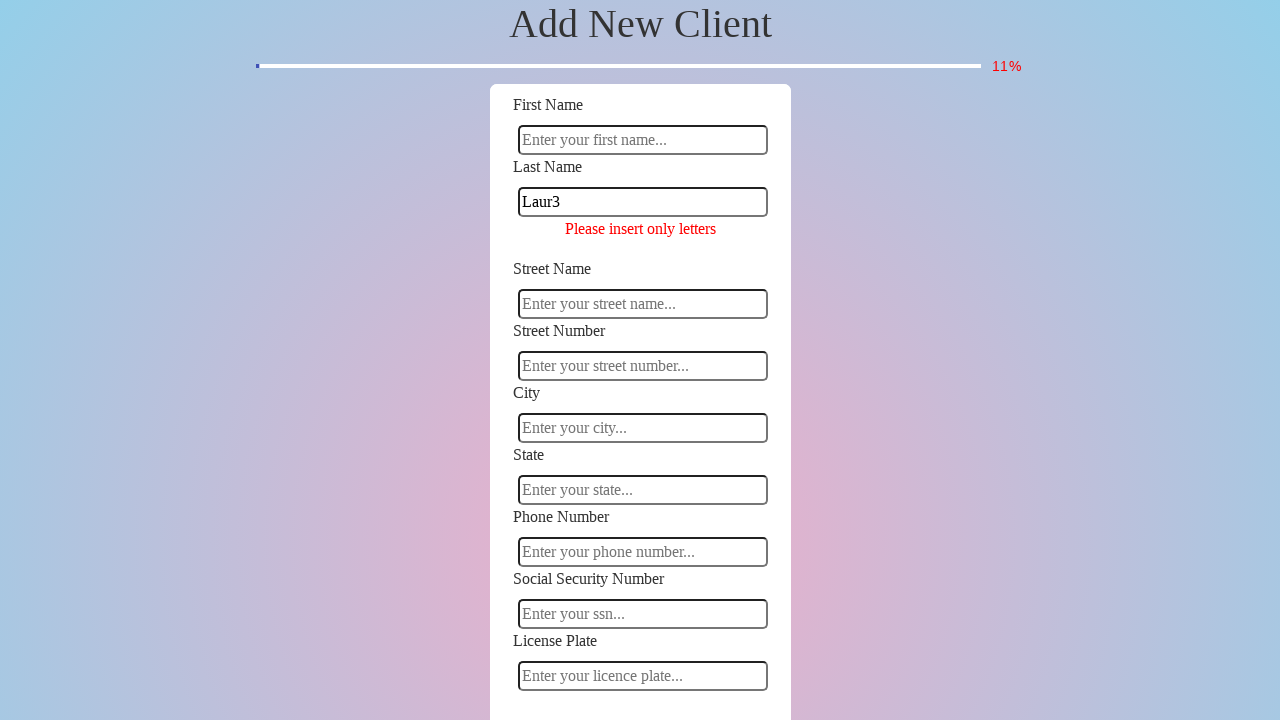

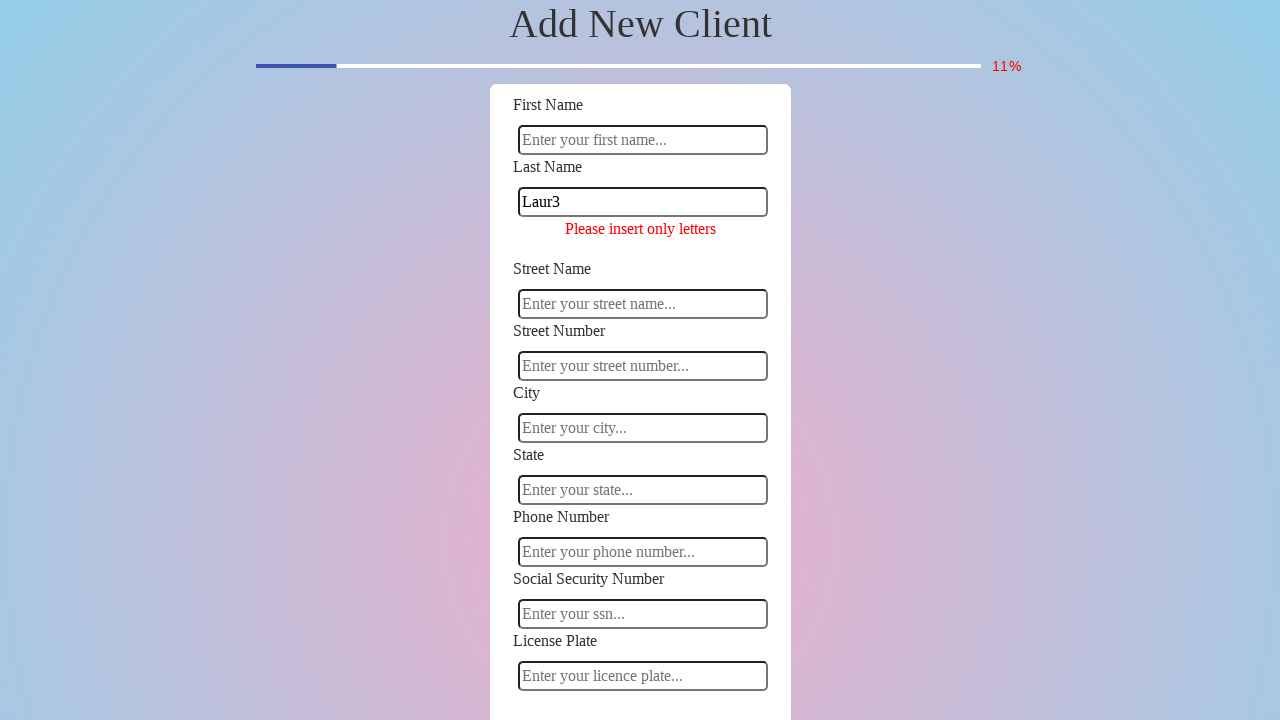